Tests various form elements on Selenium's web form test page including text input, password field, textarea, checkboxes, and radio buttons. Verifies element states like enabled/disabled and selected status.

Starting URL: https://www.selenium.dev/selenium/web/web-form.html

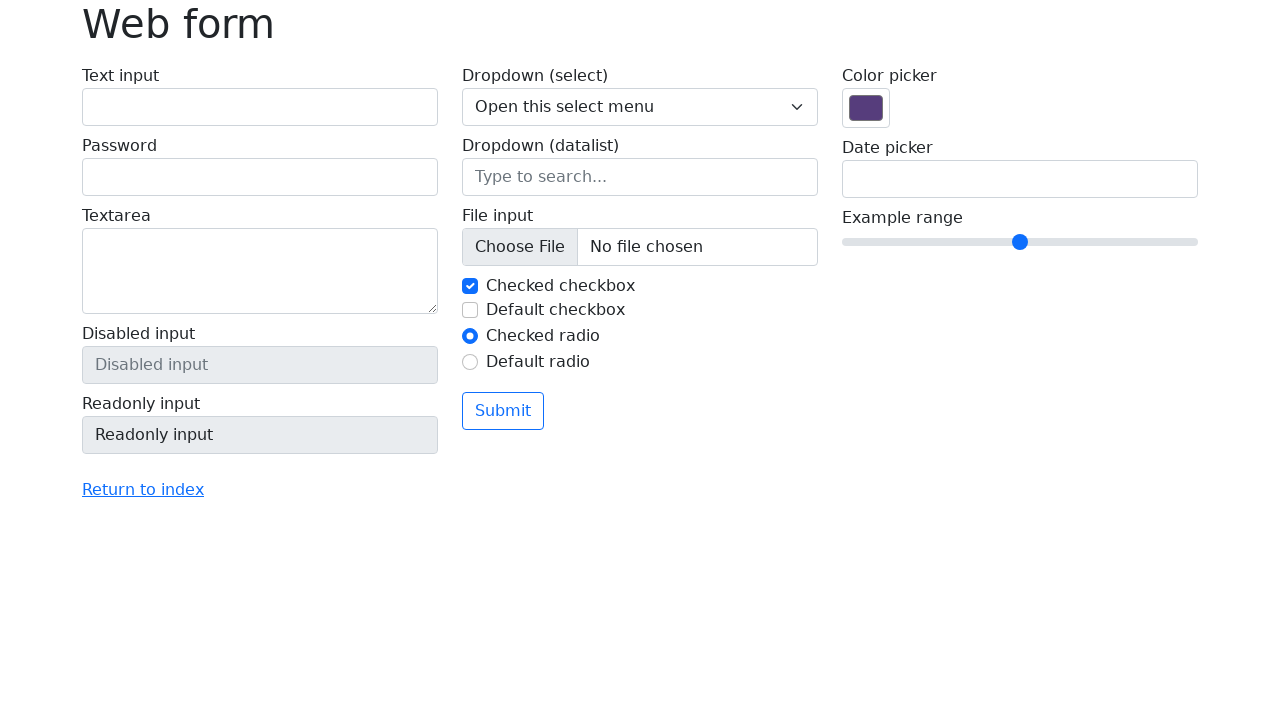

Retrieved page title
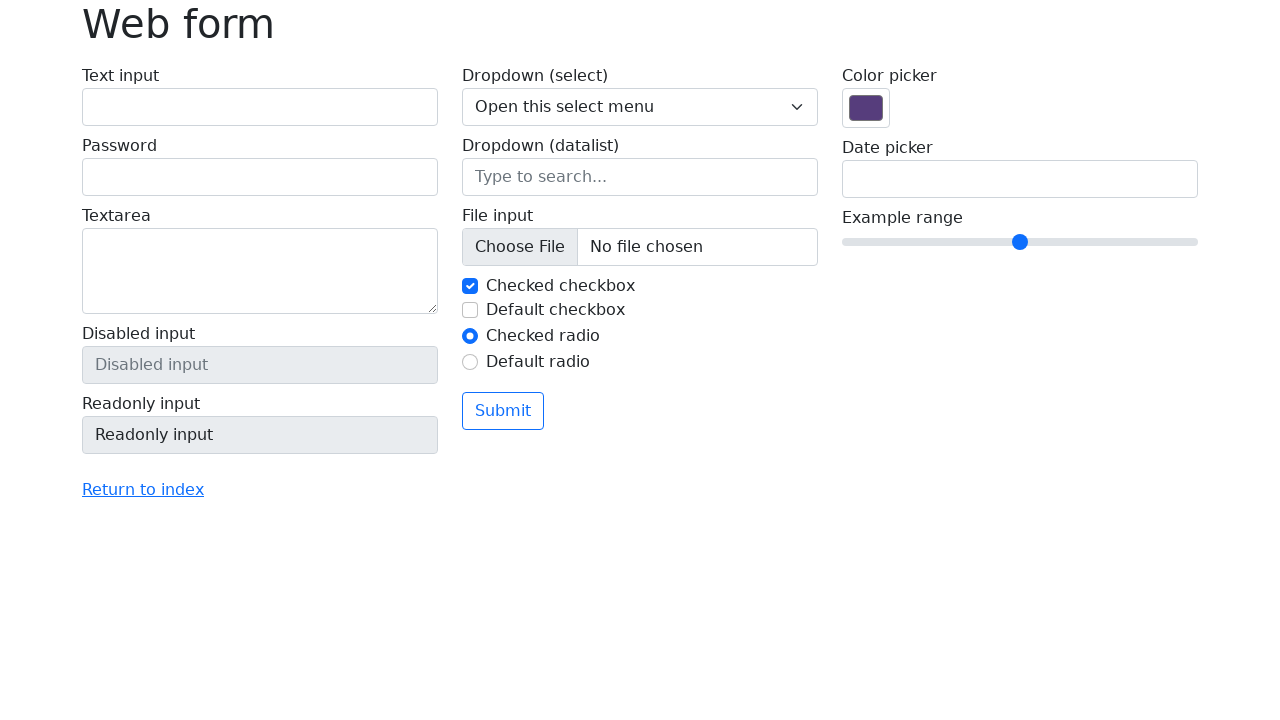

Clicked on text input field at (260, 107) on #my-text-id
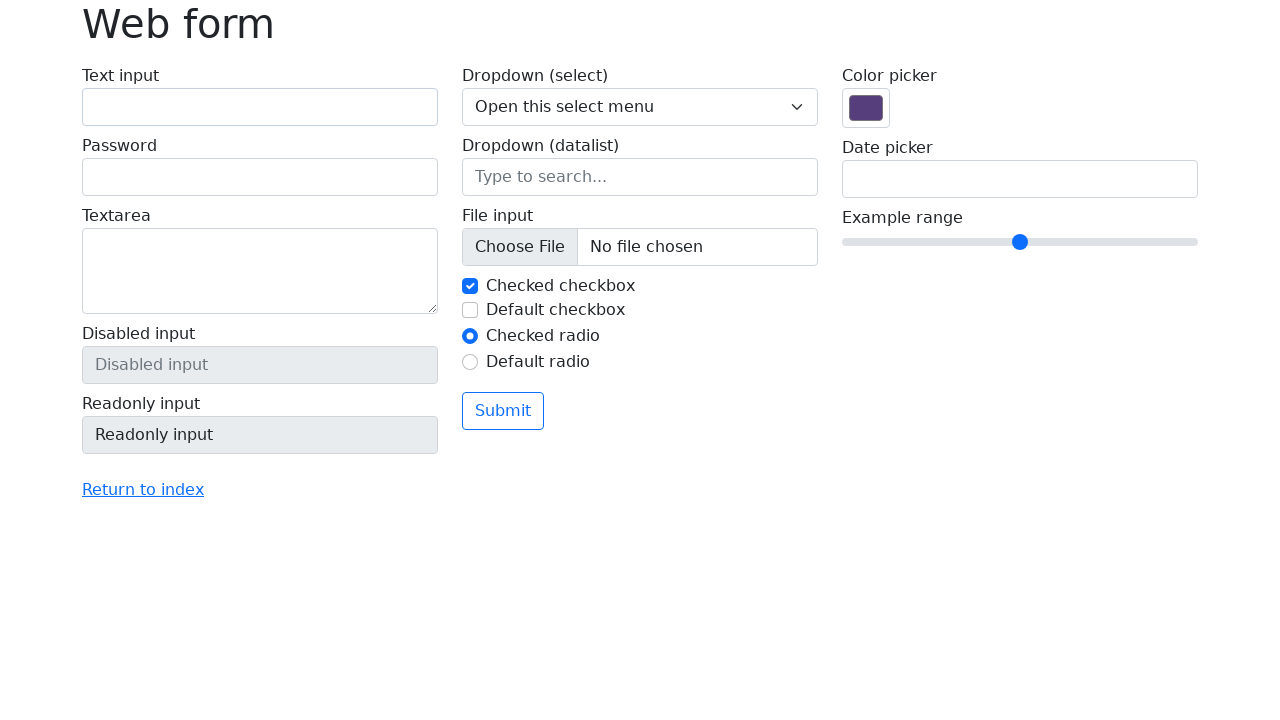

Filled text input field with 'Suneetha' on #my-text-id
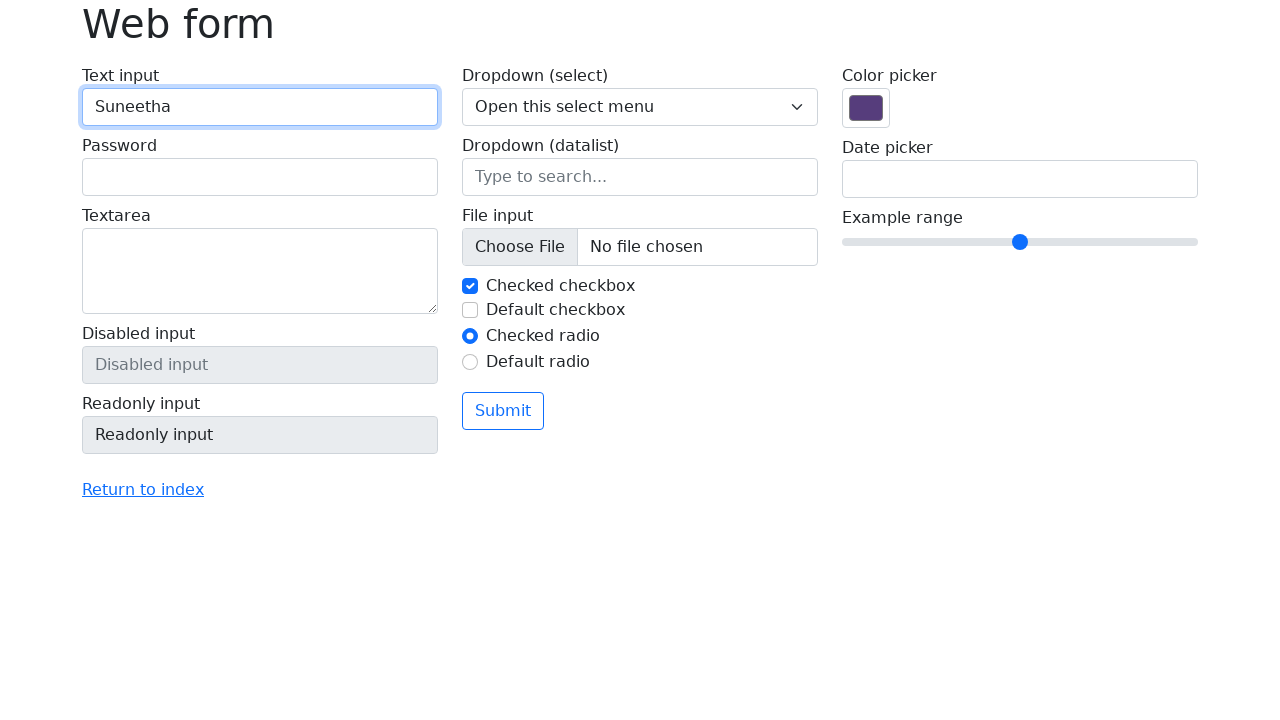

Clicked on password input field at (260, 177) on input[name='my-password']
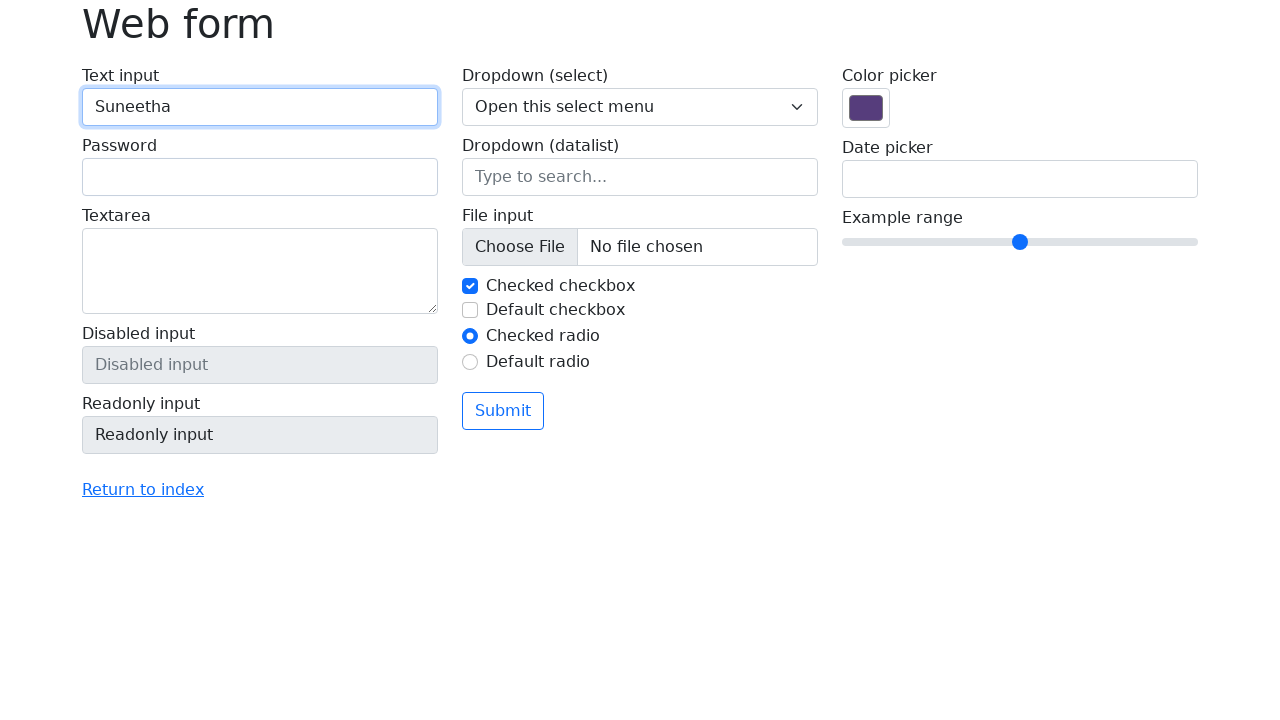

Filled password field with 'TestPassword123!' on input[name='my-password']
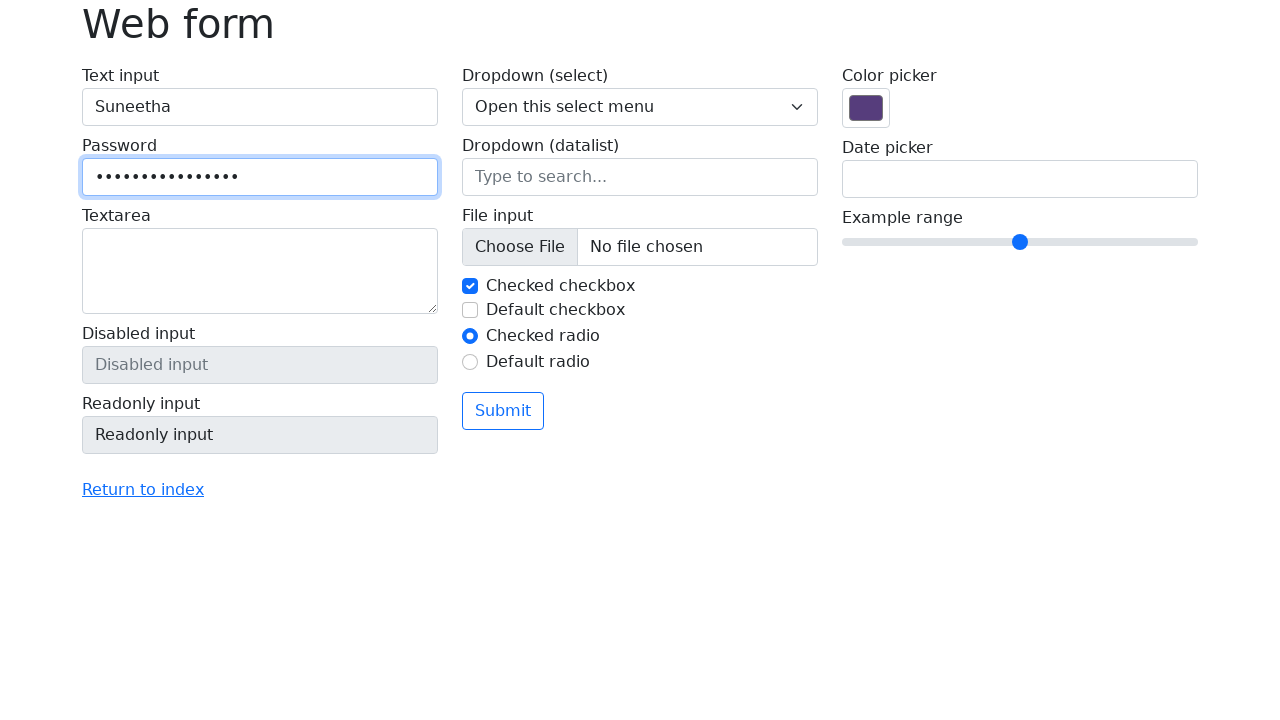

Located disabled input element
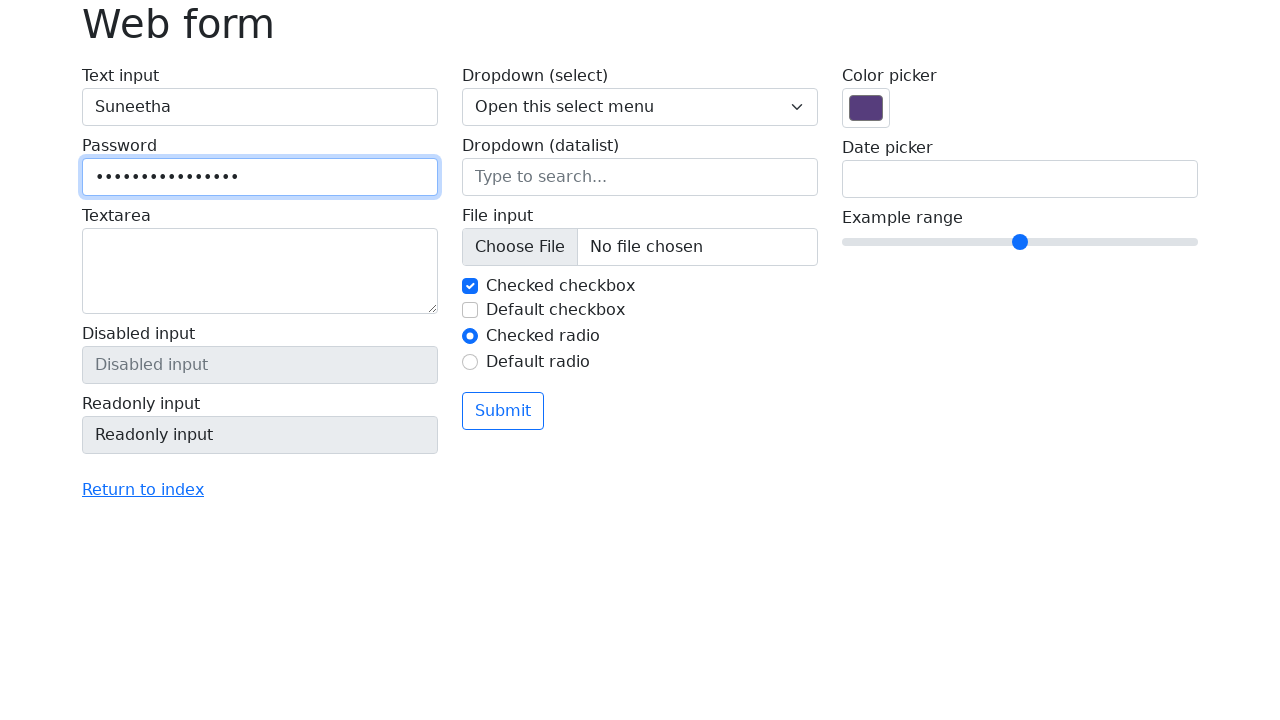

Checked disabled field enabled status: False
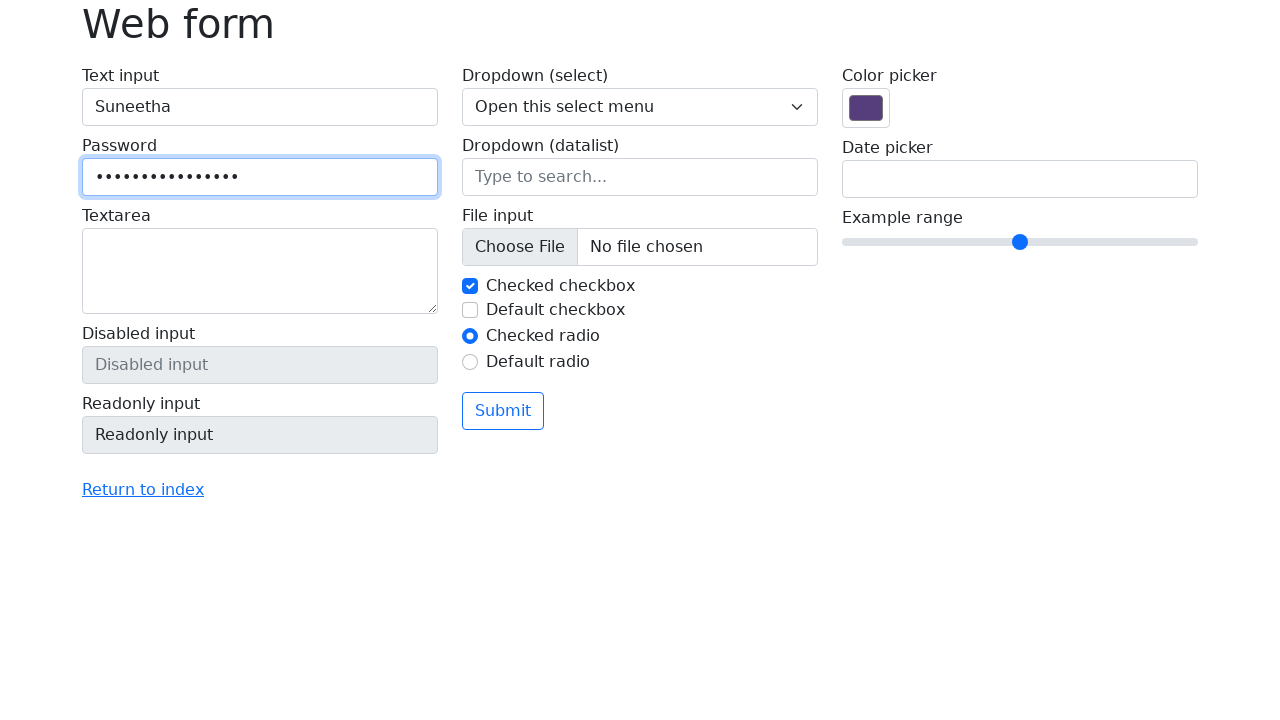

Filled textarea with 'This is my first selenium testing project' on textarea[name='my-textarea']
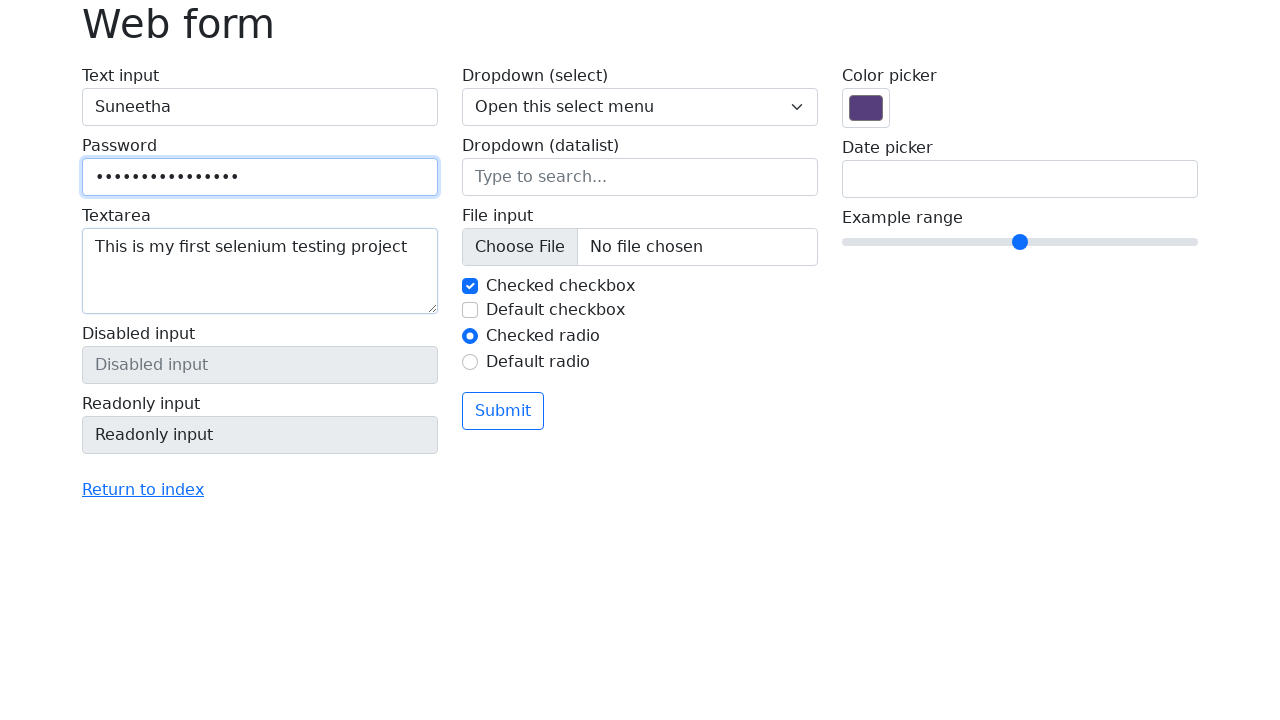

Located checkbox1 element
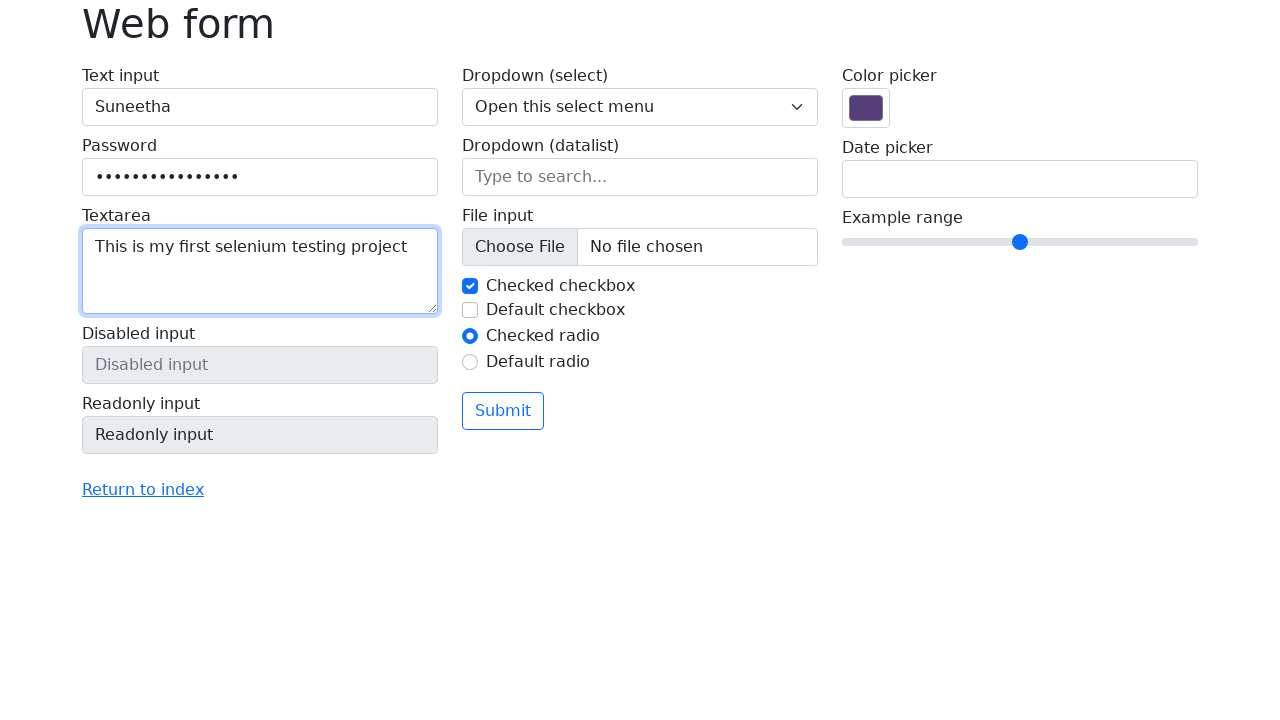

Checked checkbox1 default selected status: True
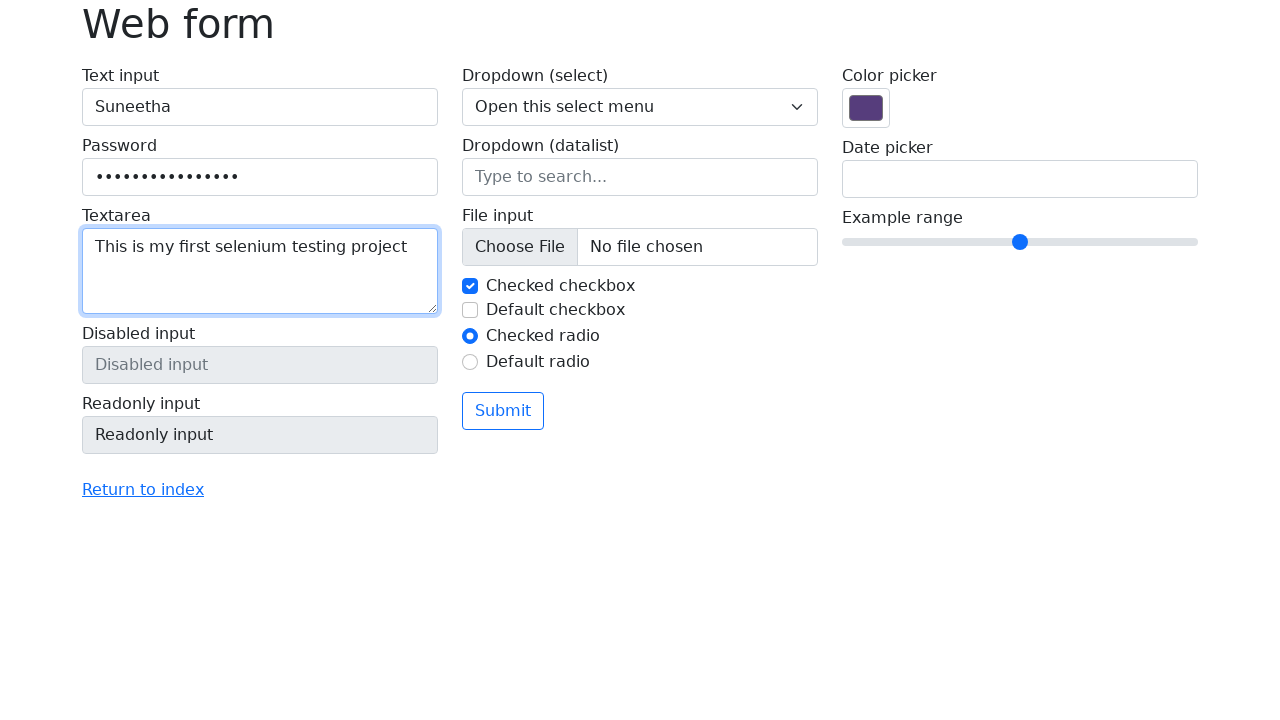

Clicked on checkbox2 at (470, 310) on .form-check-input#my-check-2
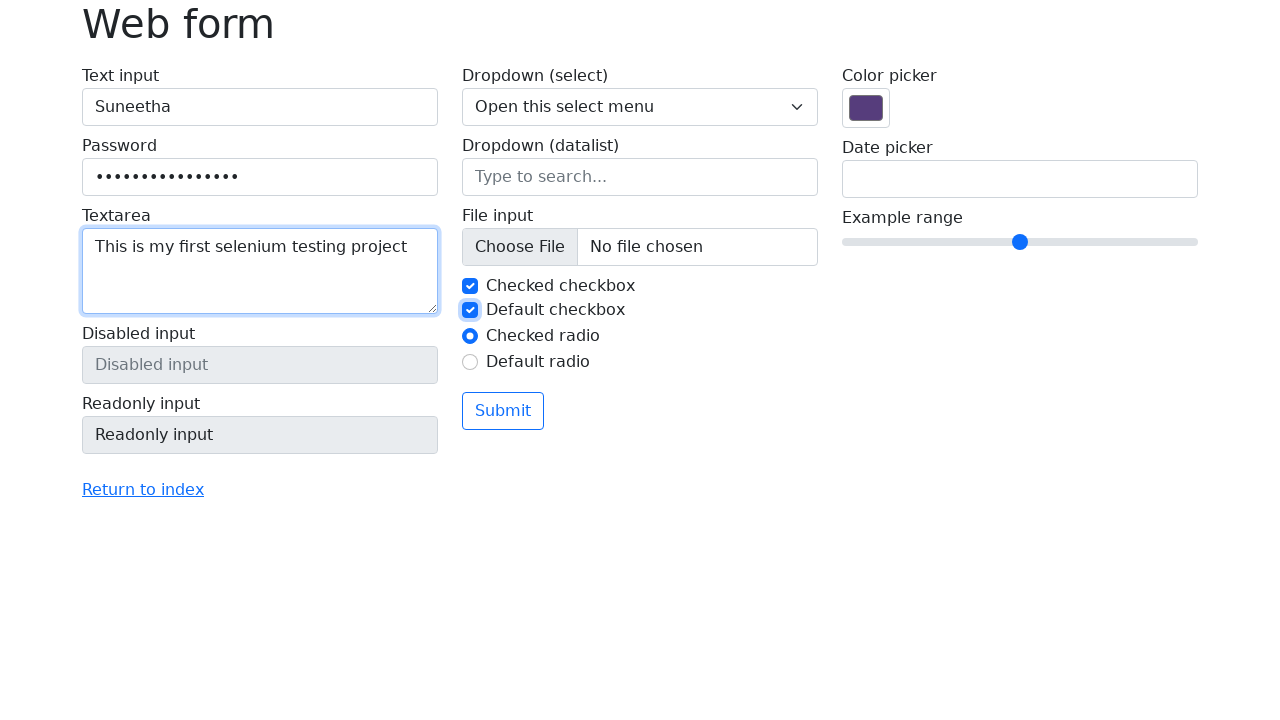

Located radiobutton1 element
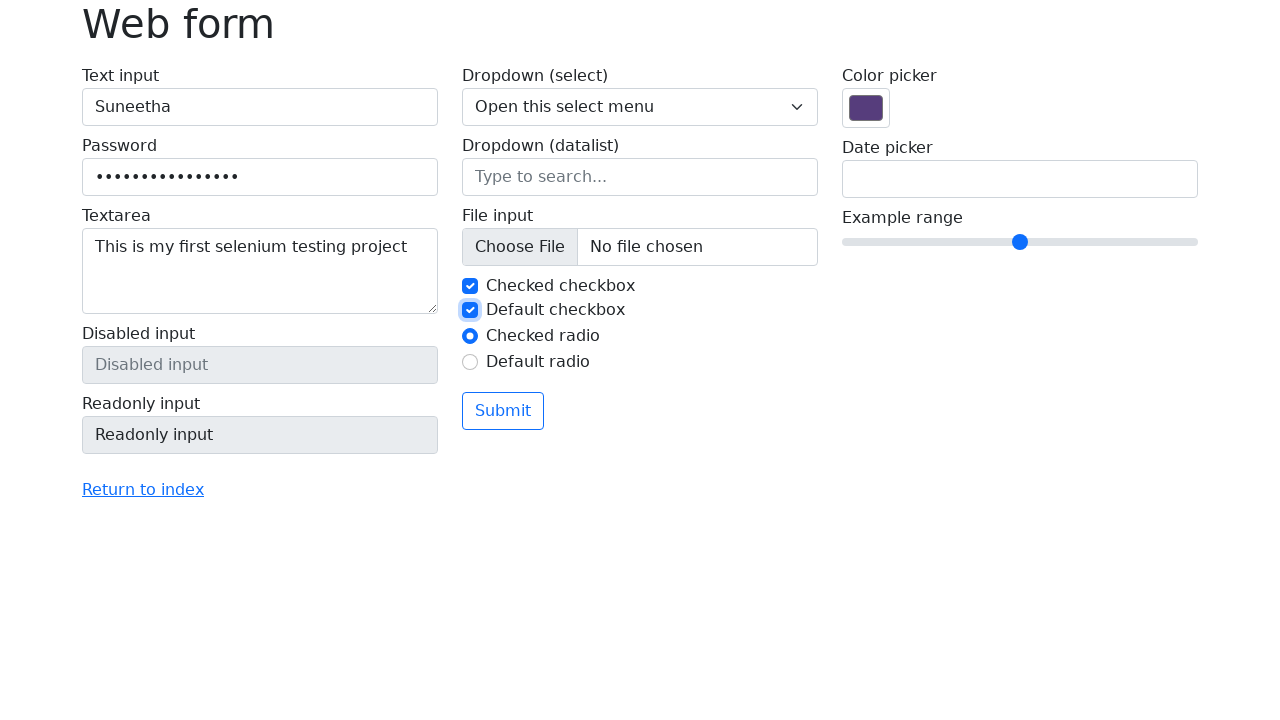

Checked radiobutton1 visibility status: True
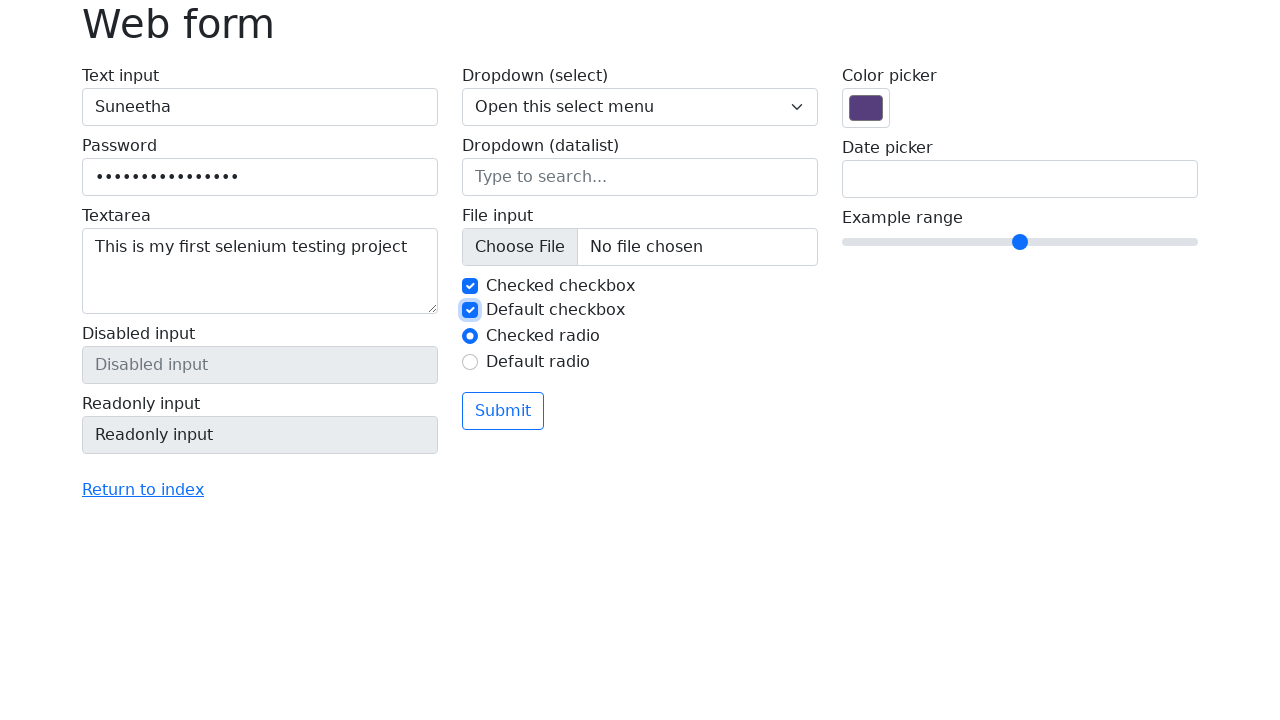

Clicked on radio button 2 at (470, 362) on input#my-radio-2
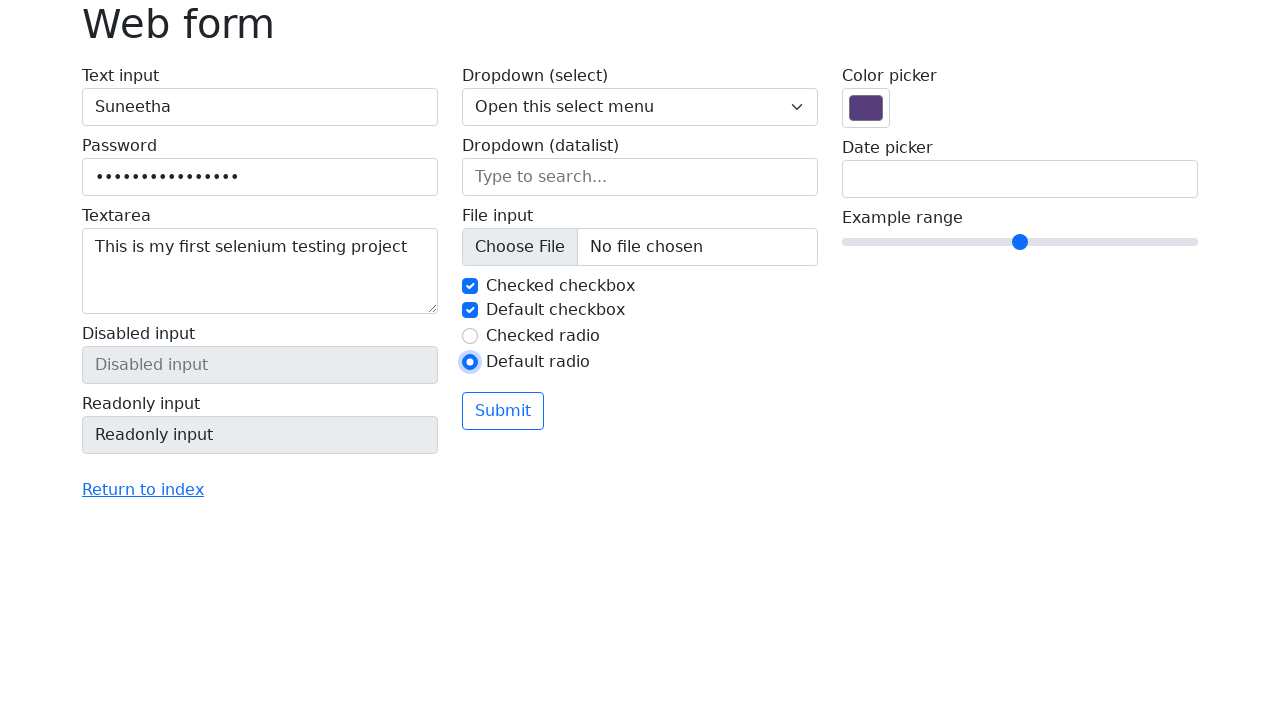

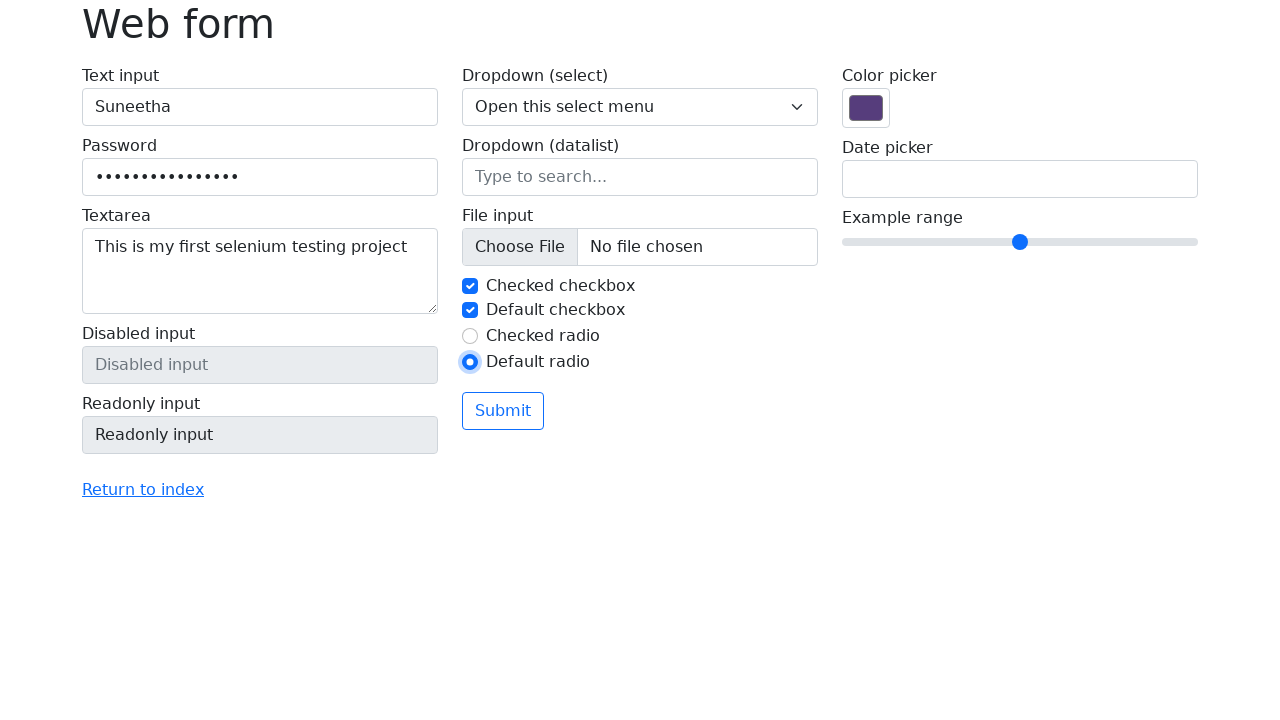